Tests radio button automation by navigating to a Selenium practice page, iterating through radio buttons with name 'lang', and clicking the one with value 'Ruby'.

Starting URL: http://seleniumpractise.blogspot.com/2016/08/how-to-automate-radio-button-in.html

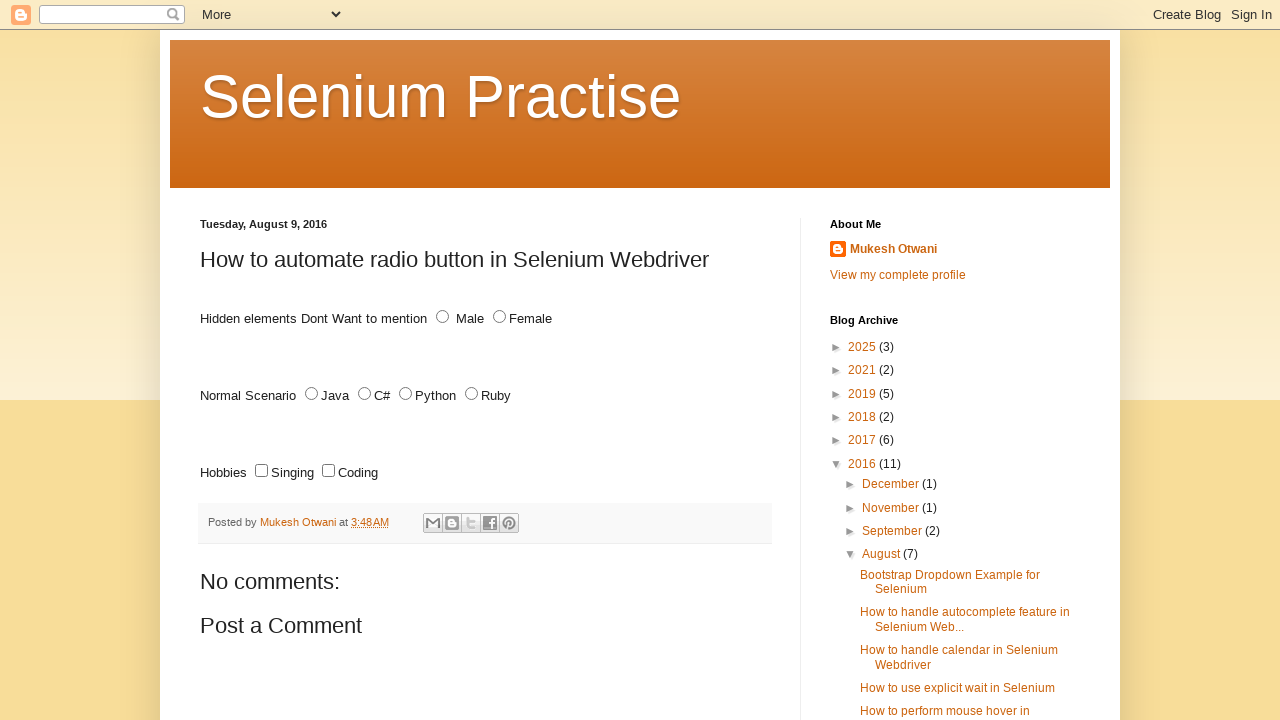

Navigated to Selenium practice page for radio button testing
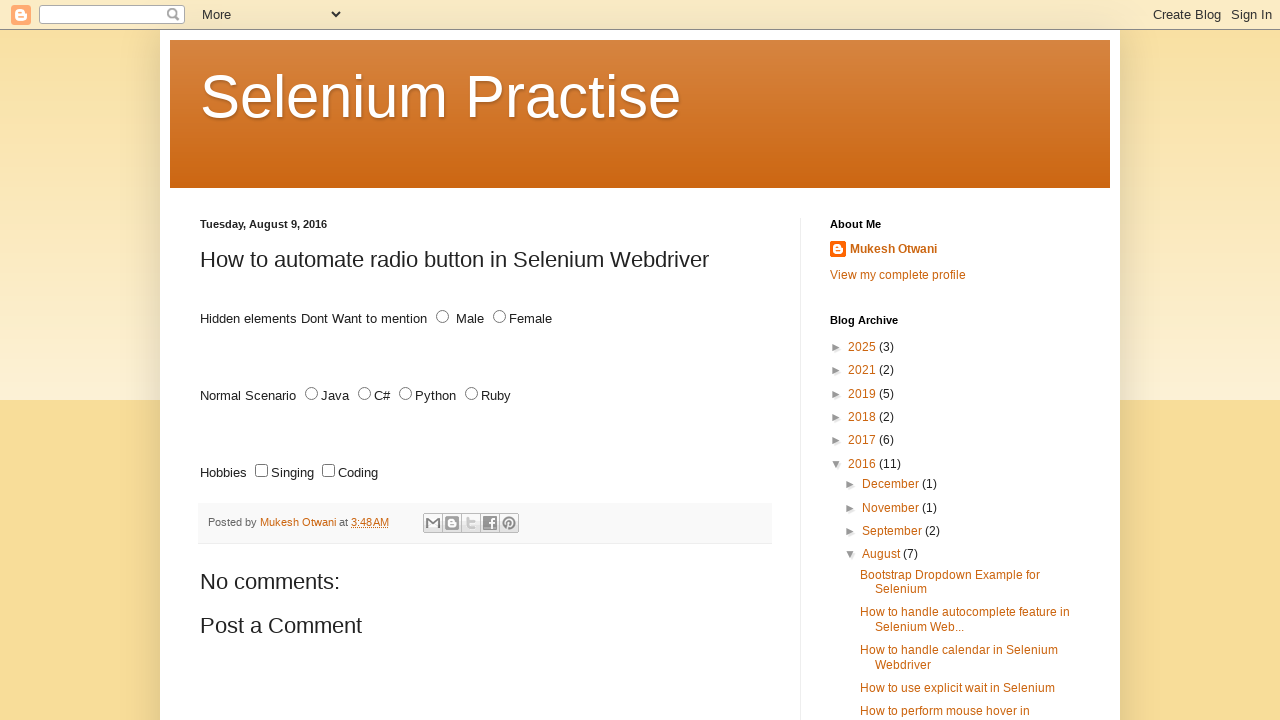

Radio buttons with name 'lang' are now present on the page
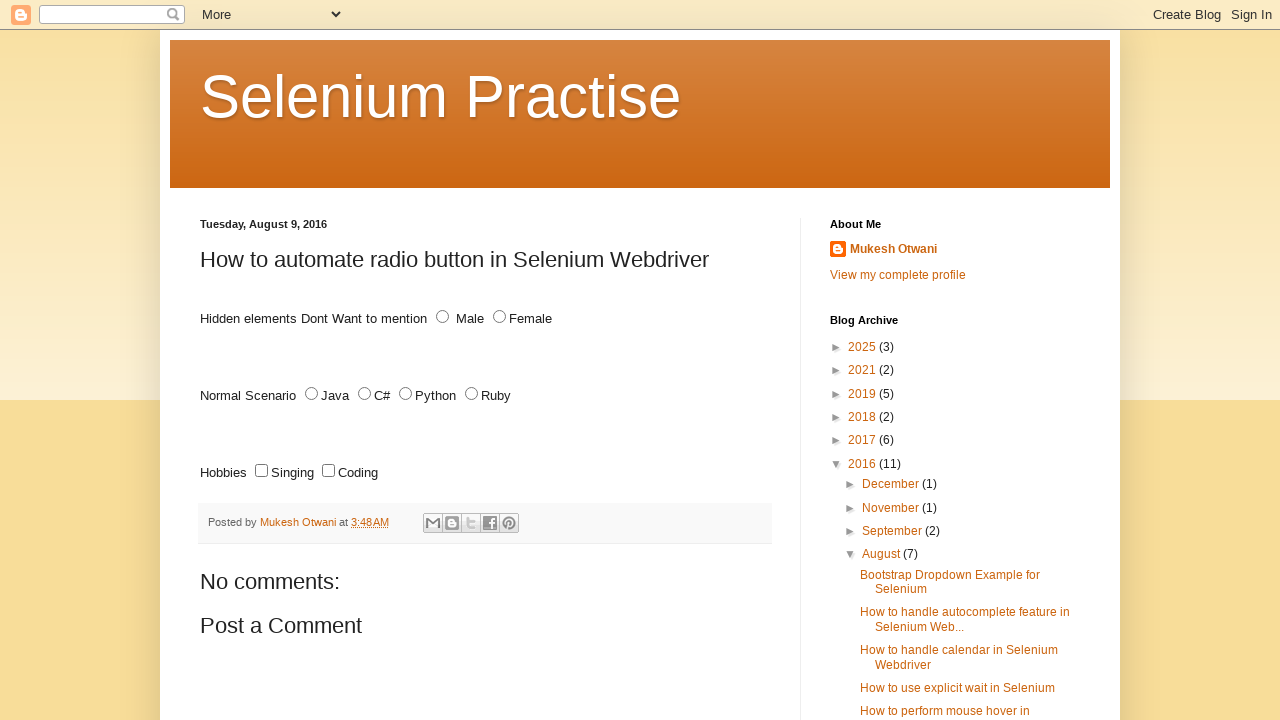

Located all radio buttons with name 'lang'
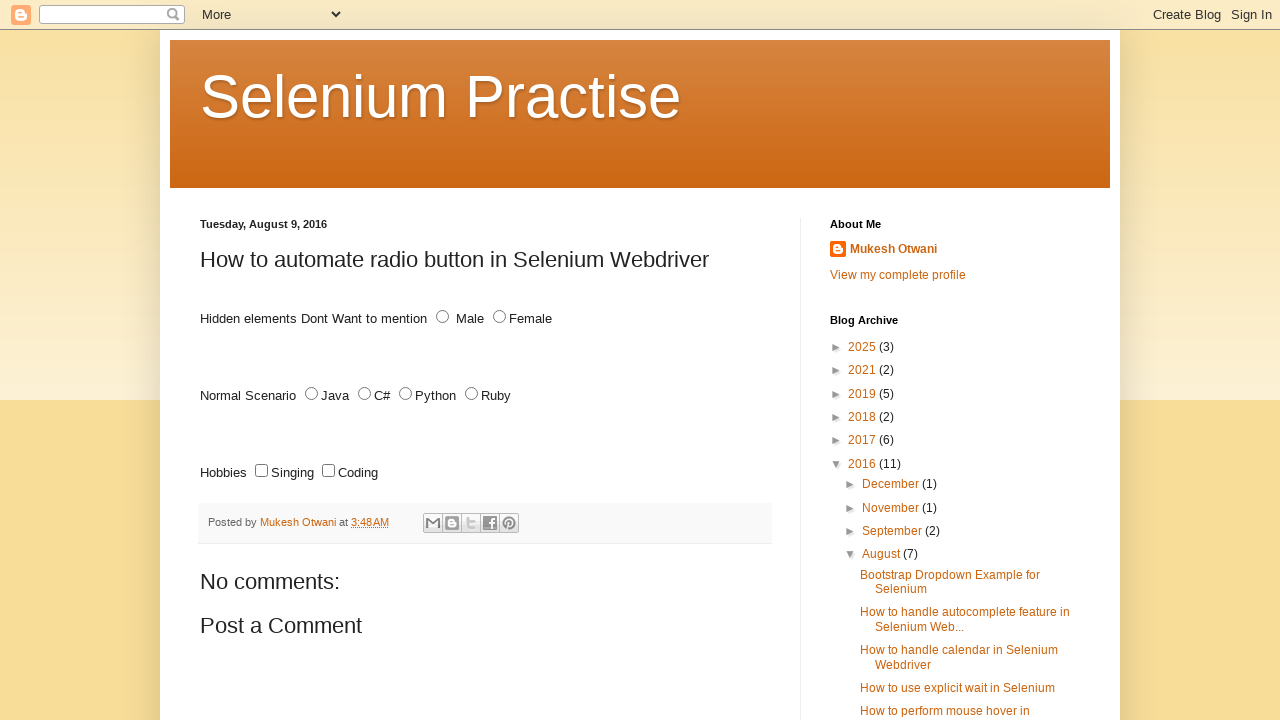

Clicked radio button with value 'Ruby' at (472, 394) on input[name='lang'][type='radio'] >> nth=3
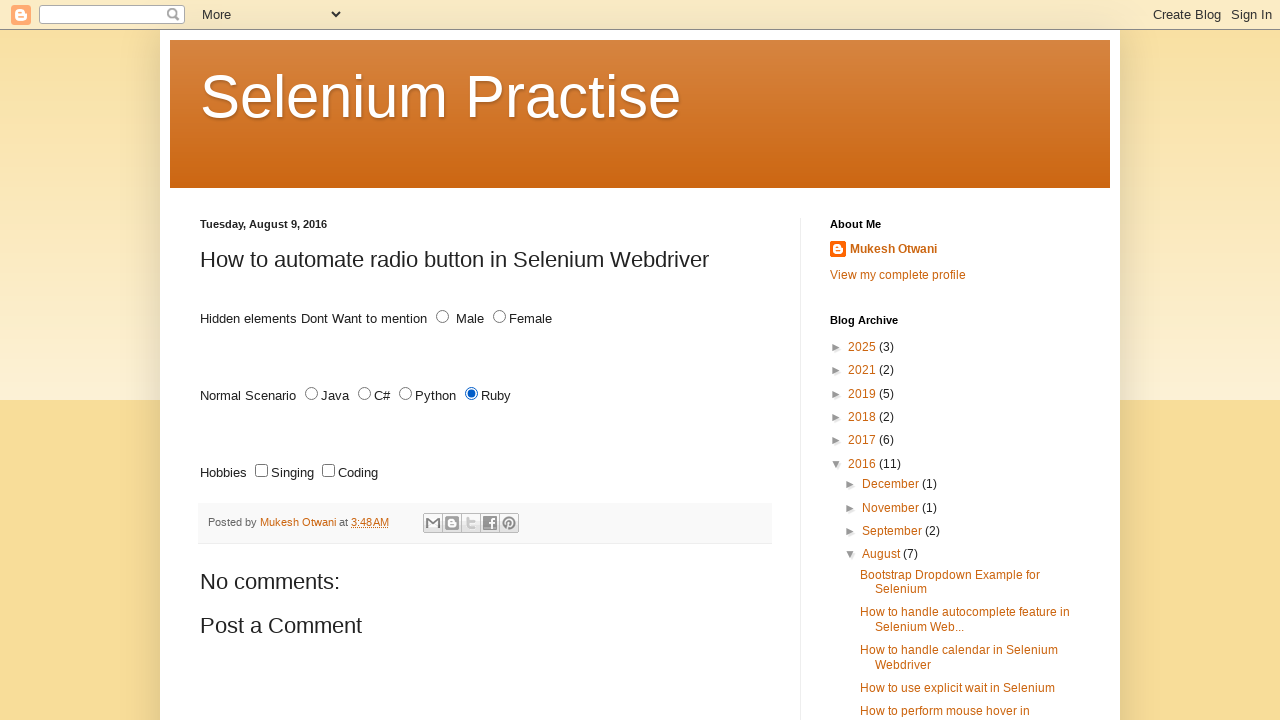

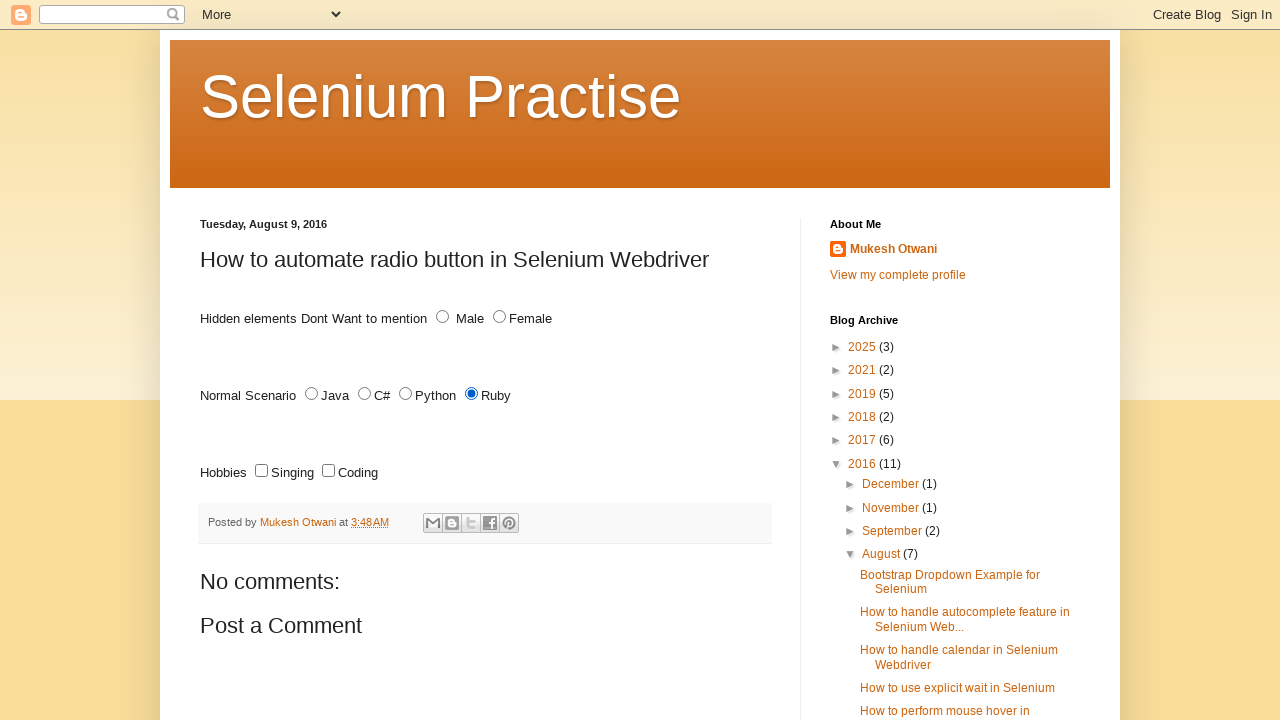